Tests switching between browser windows by index after opening a new tab

Starting URL: https://demoqa.com/links

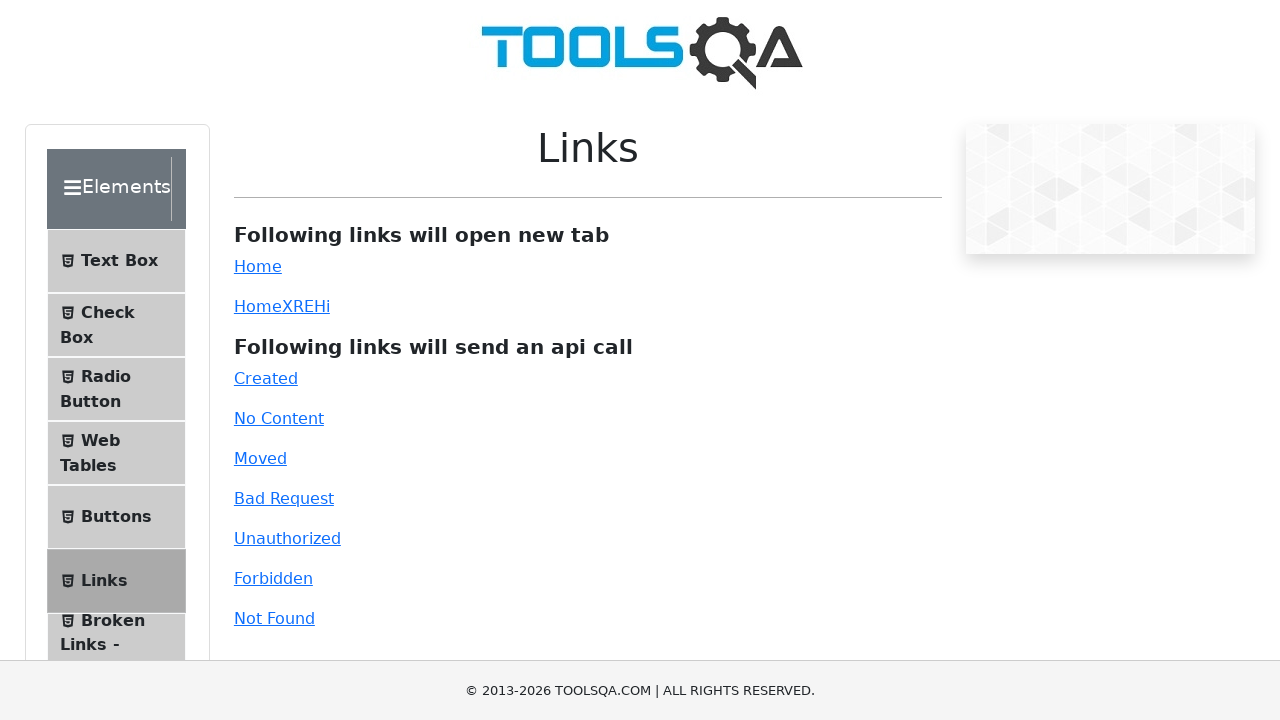

Clicked simple link to open new tab at (258, 266) on #simpleLink
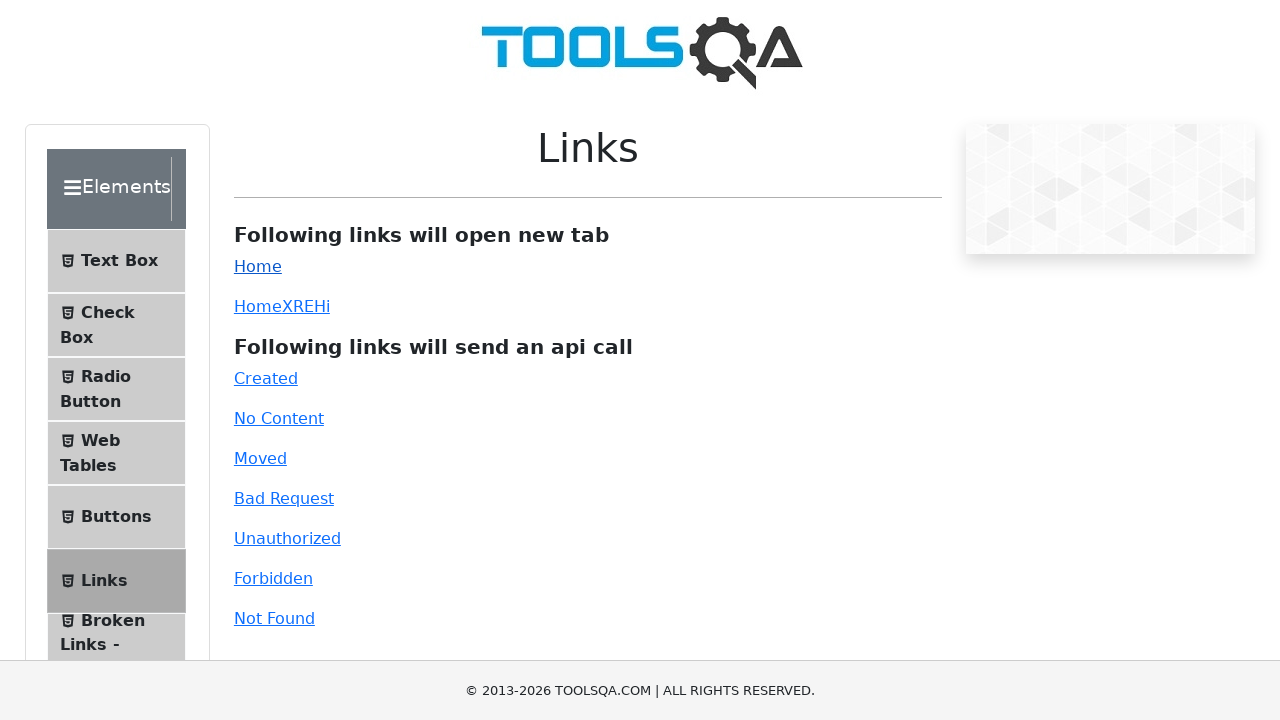

New page/tab opened and captured
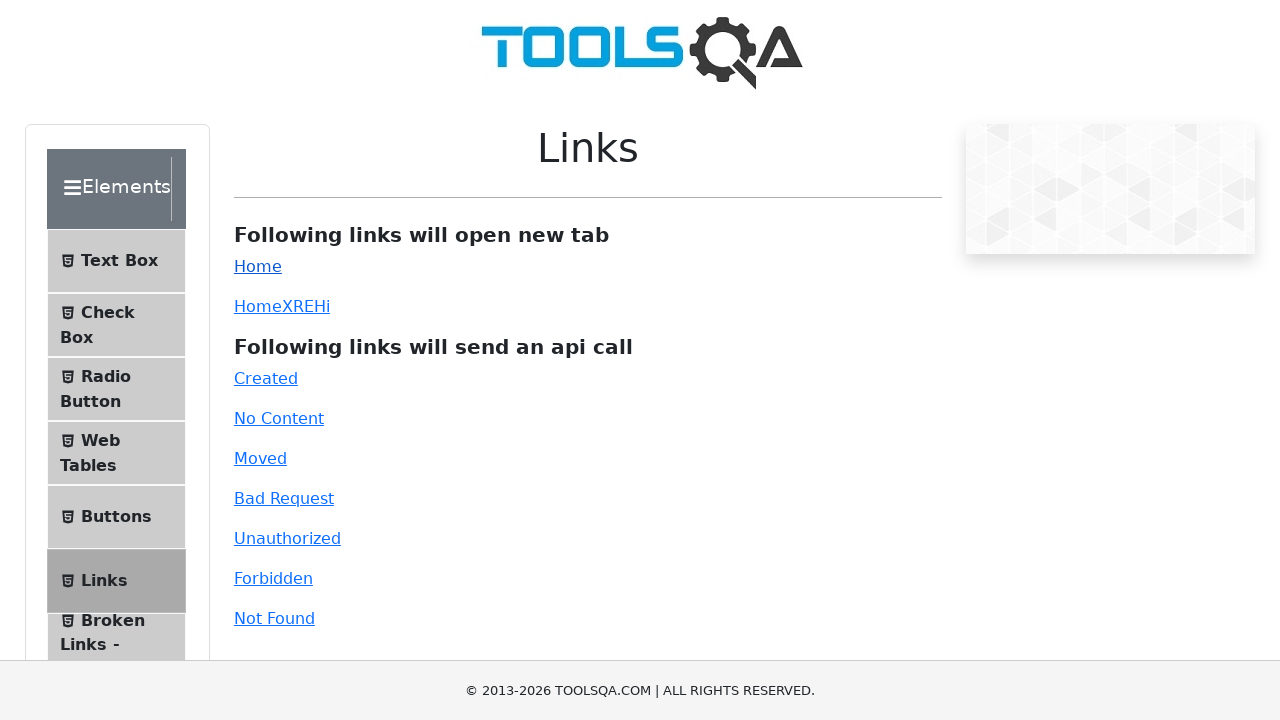

Switched to first window by index (index 0)
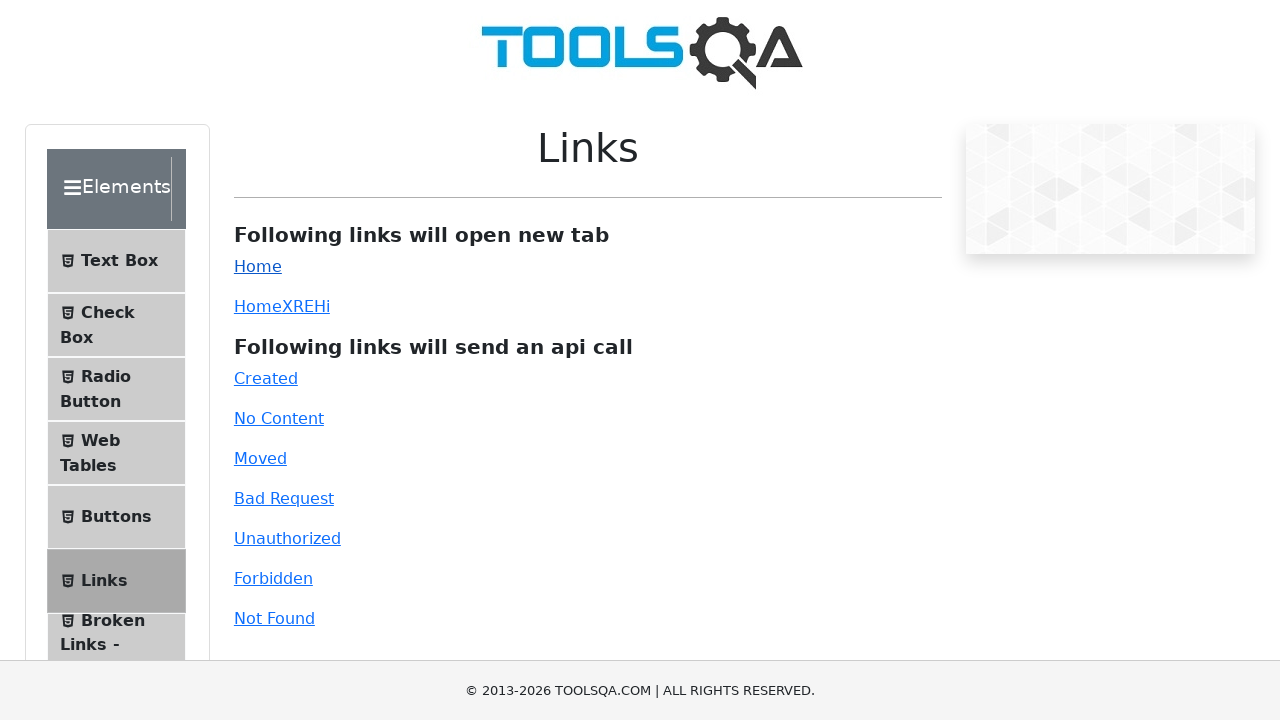

Verified first page contains 'links' in URL
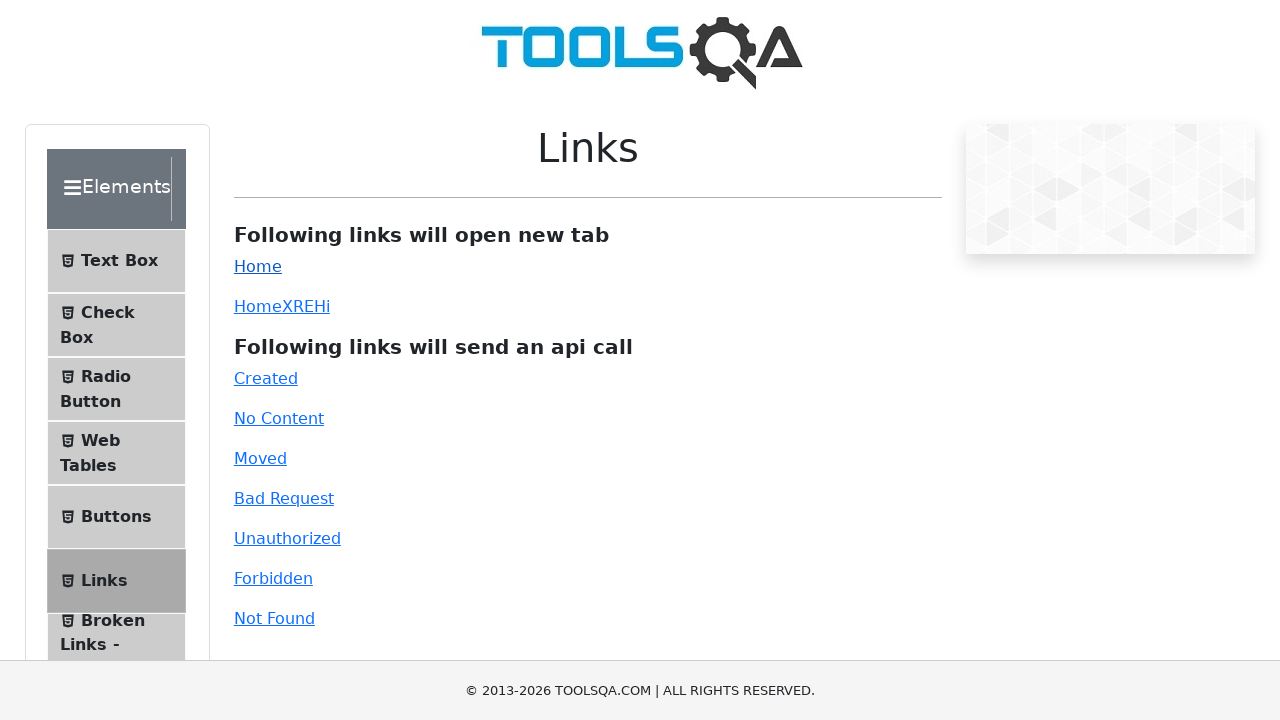

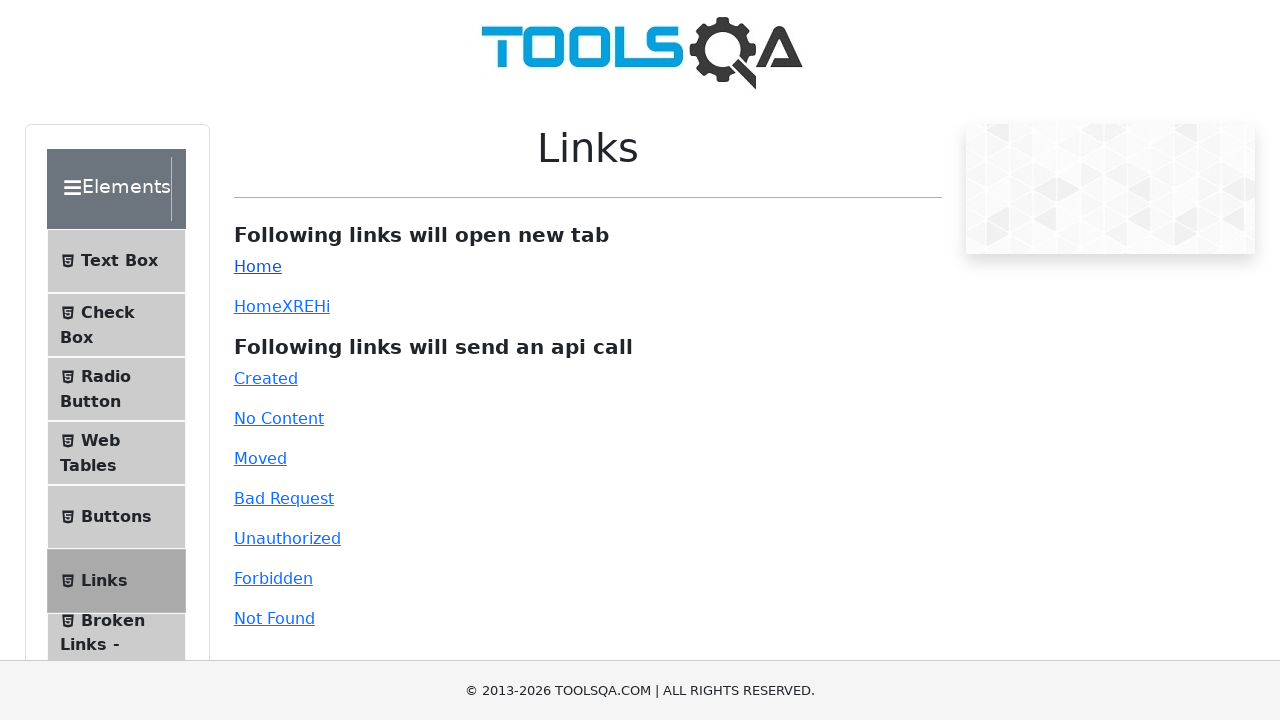